Navigates to the Rahul Shetty Academy homepage and waits for the page to load

Starting URL: https://rahulshettyacademy.com

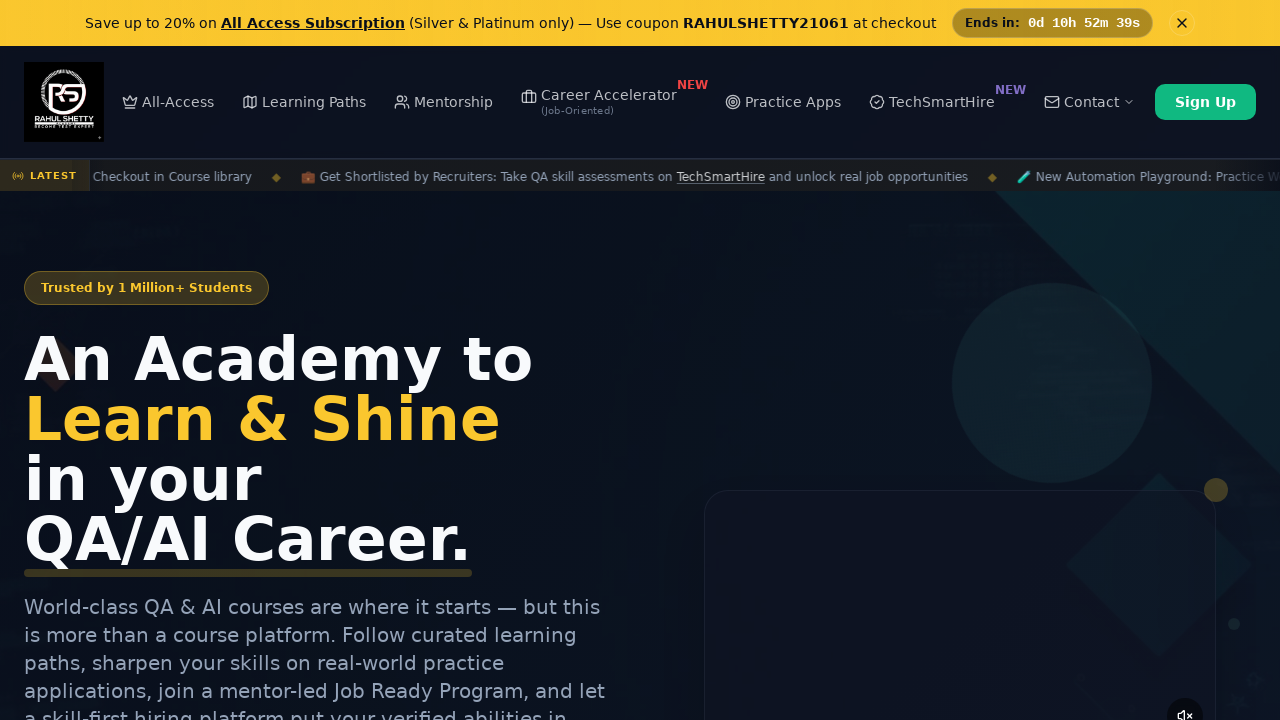

Navigated to Rahul Shetty Academy homepage
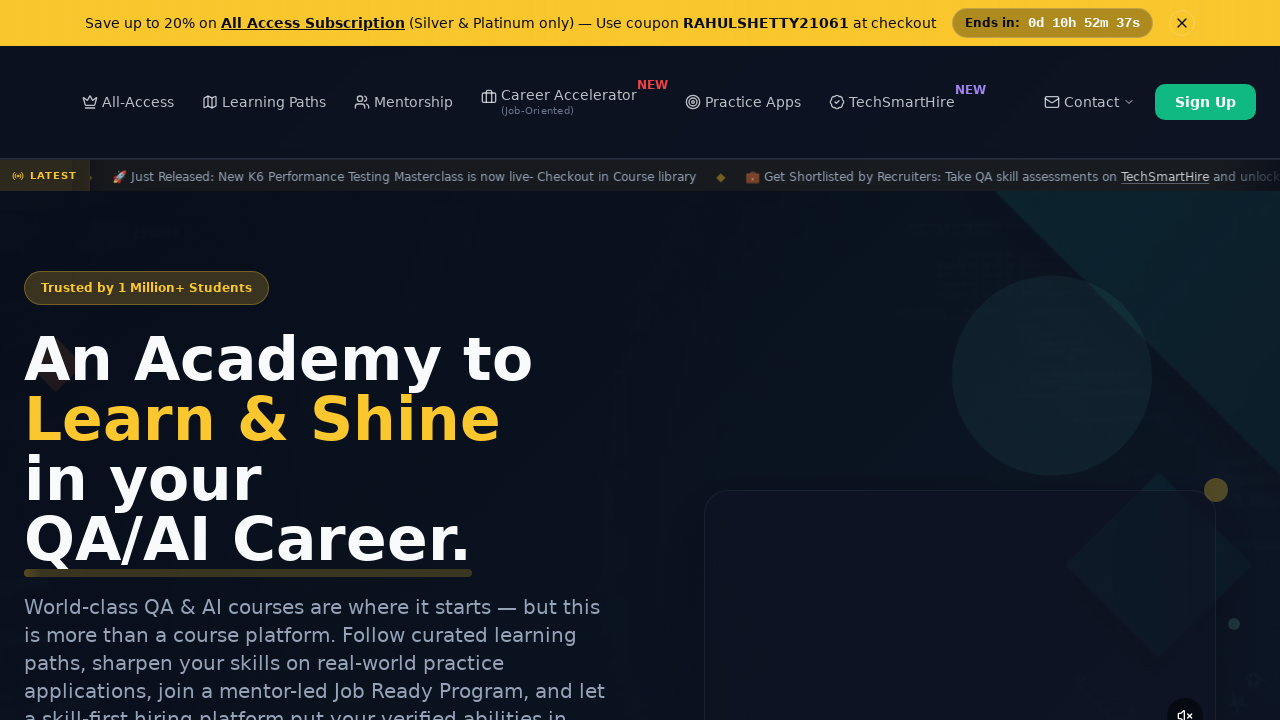

Waited for page DOM to fully load
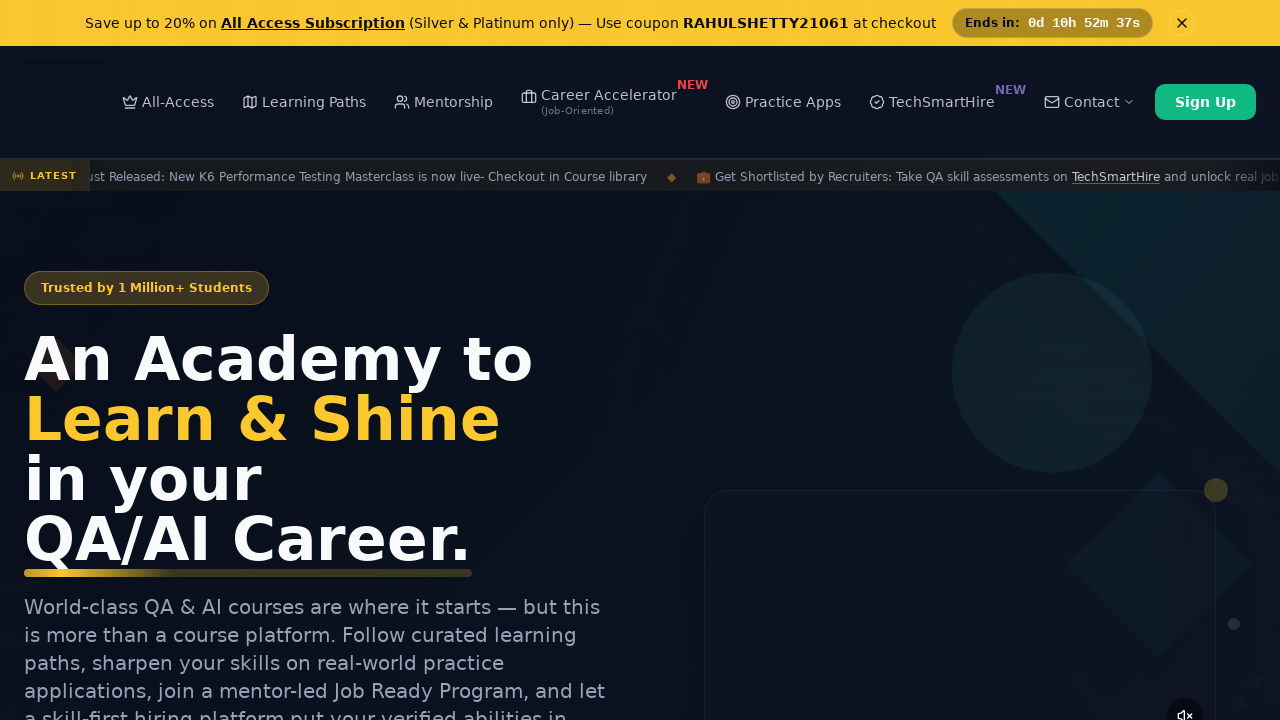

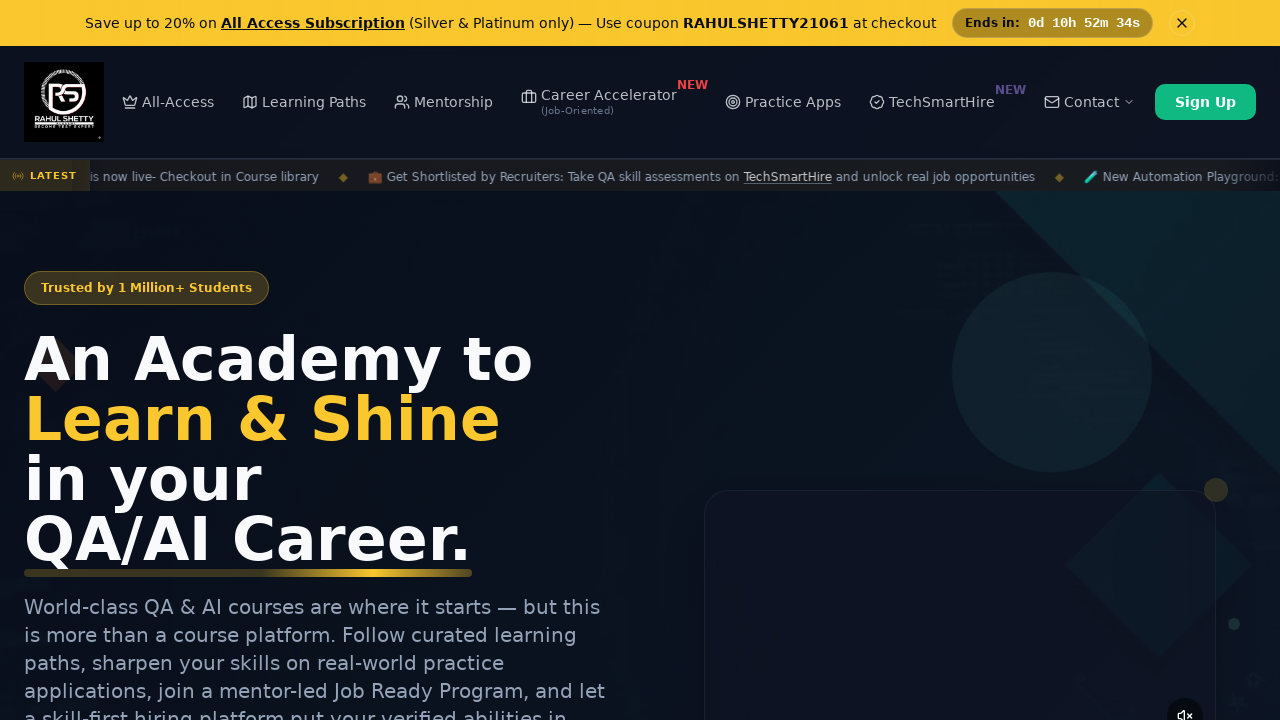